Tests clicking on a popup window link on the omayo test page to trigger a popup

Starting URL: https://omayo.blogspot.com/

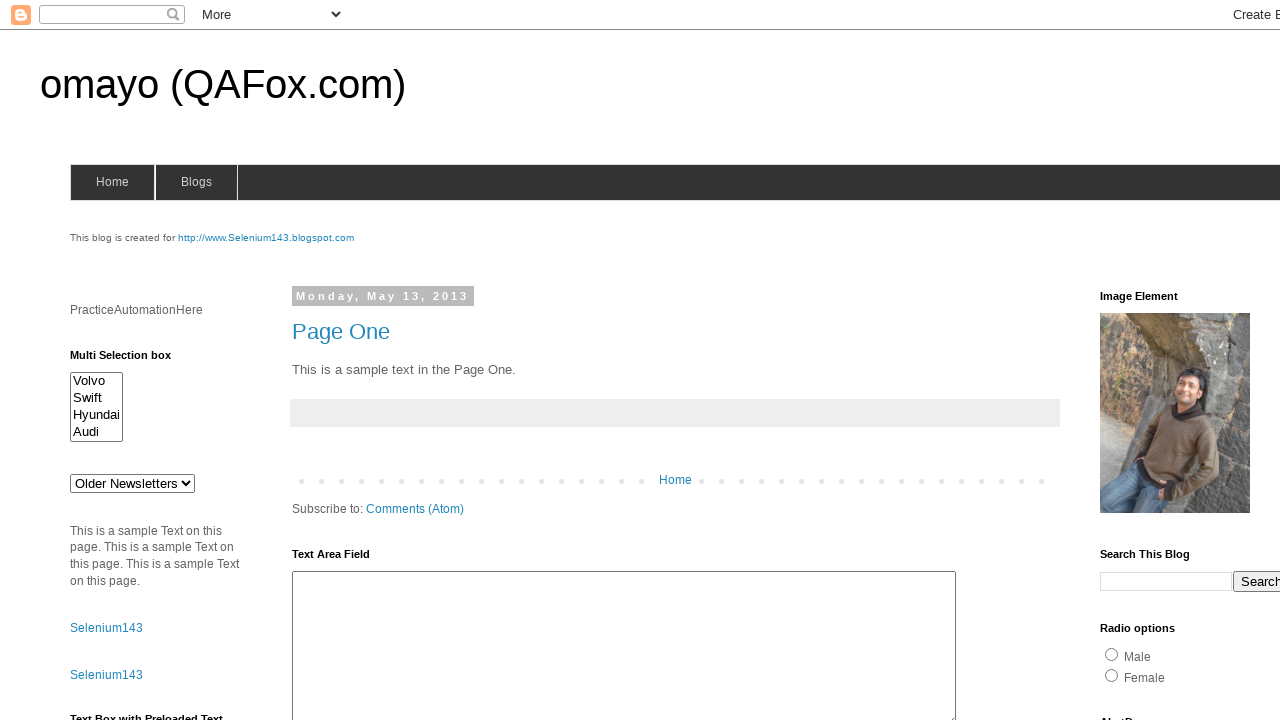

Navigated to omayo test page
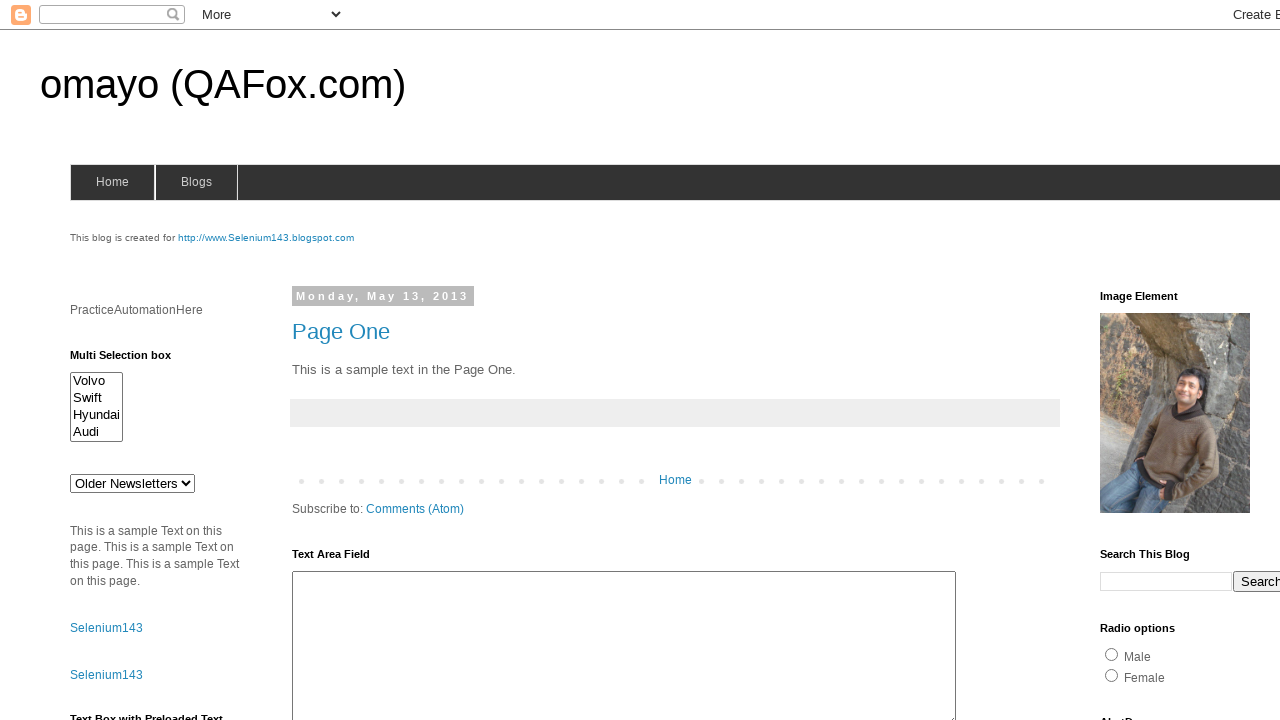

Clicked on popup window link to trigger popup at (132, 360) on a:has-text('popup window')
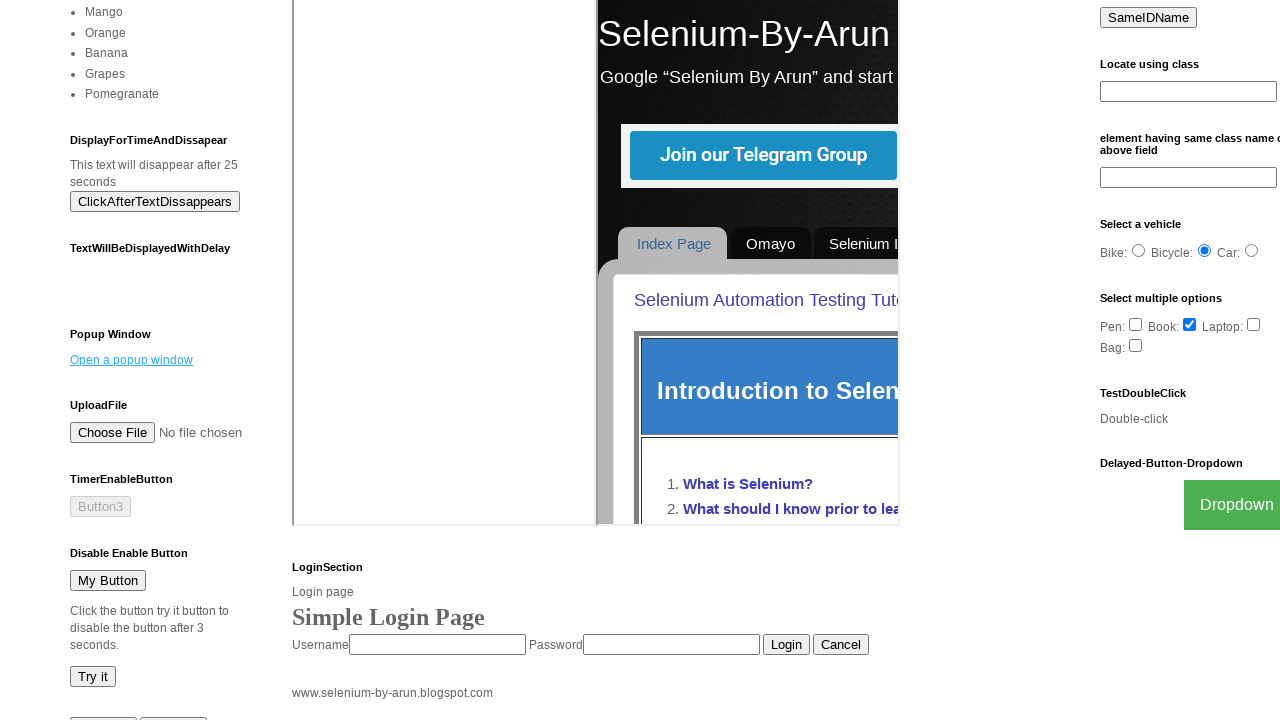

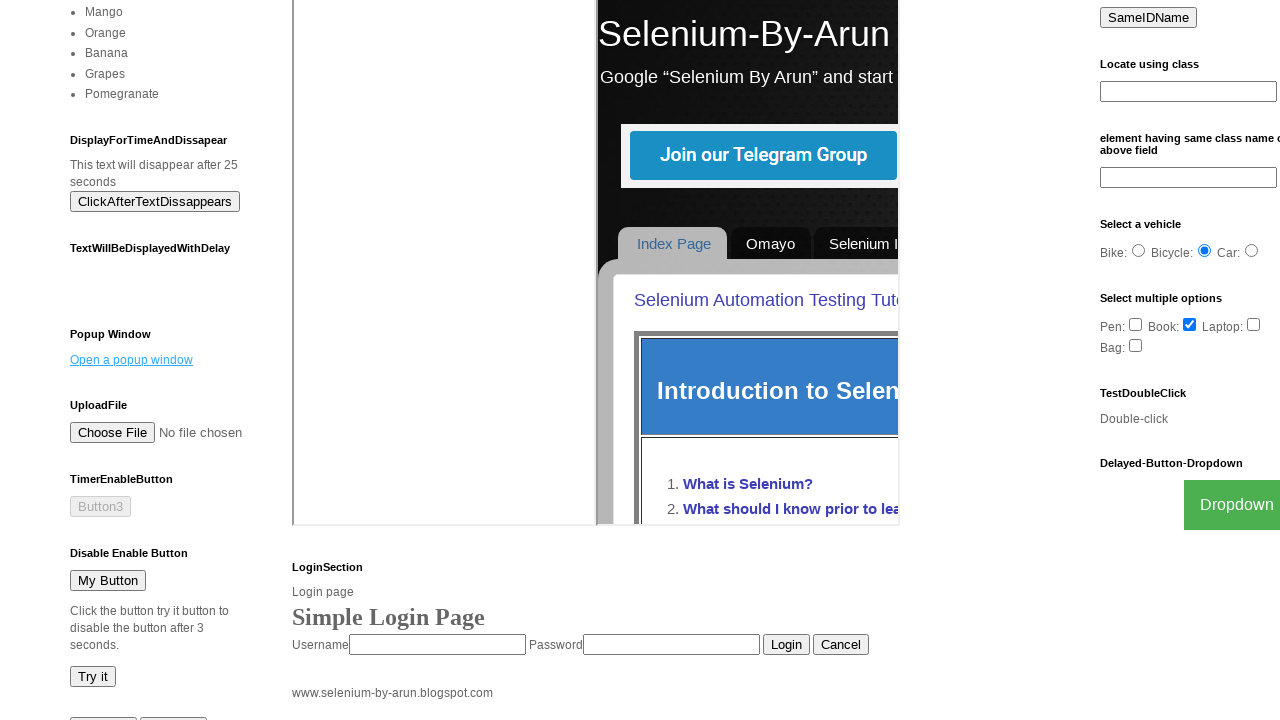